Tests the autocomplete functionality by typing search terms, verifying autocomplete suggestions appear, selecting an option using keyboard navigation, and submitting the form

Starting URL: https://loopcamp.vercel.app/autocomplete.html

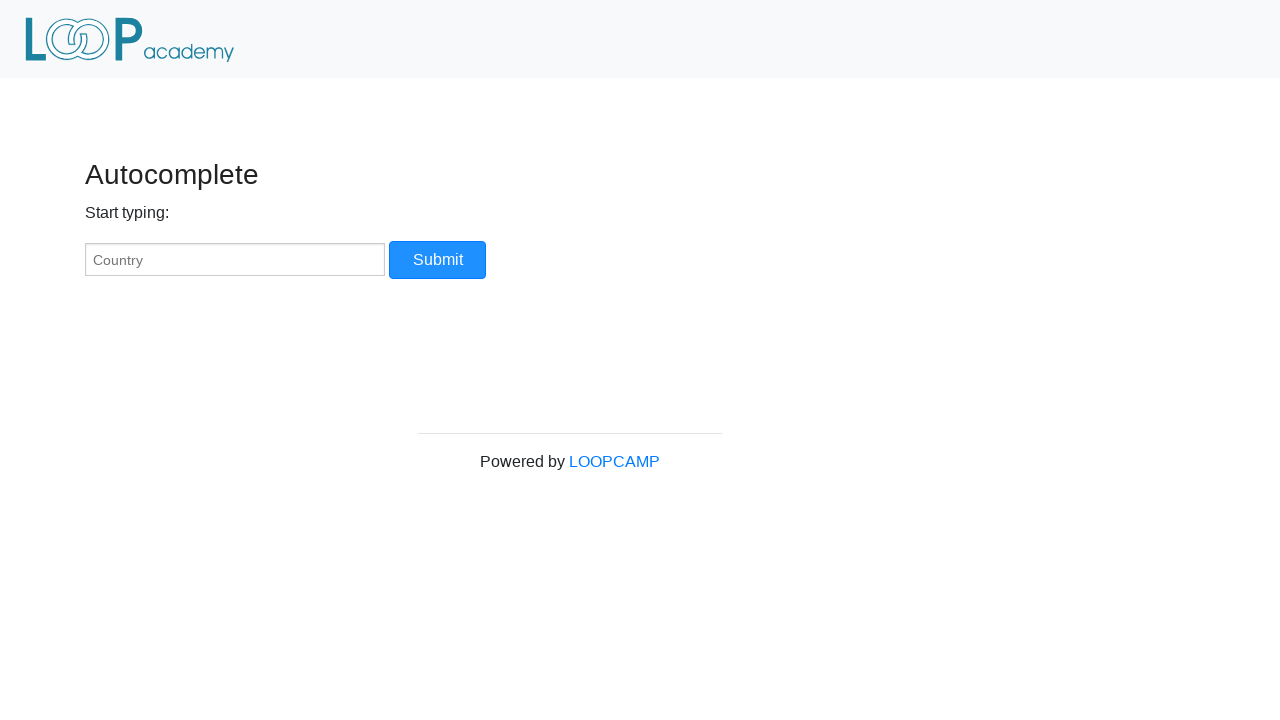

Verified input field placeholder is 'Country'
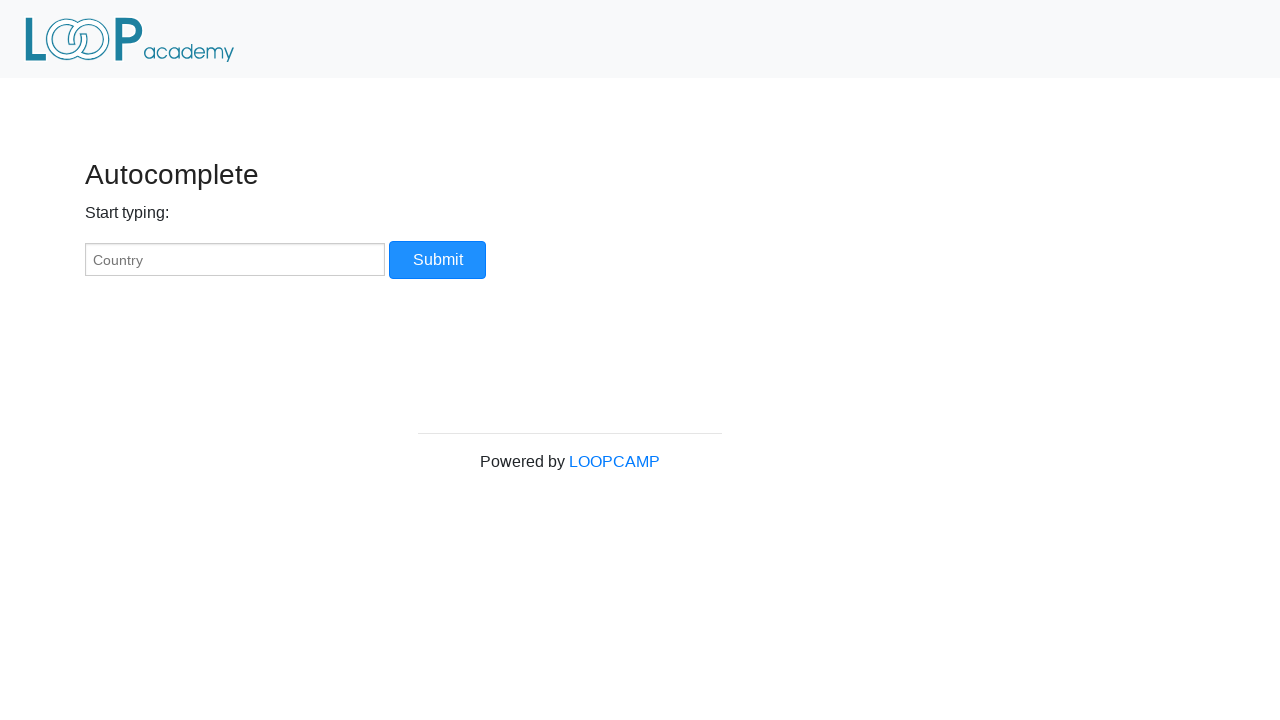

Typed 'Palest' in the country input field on #myCountry
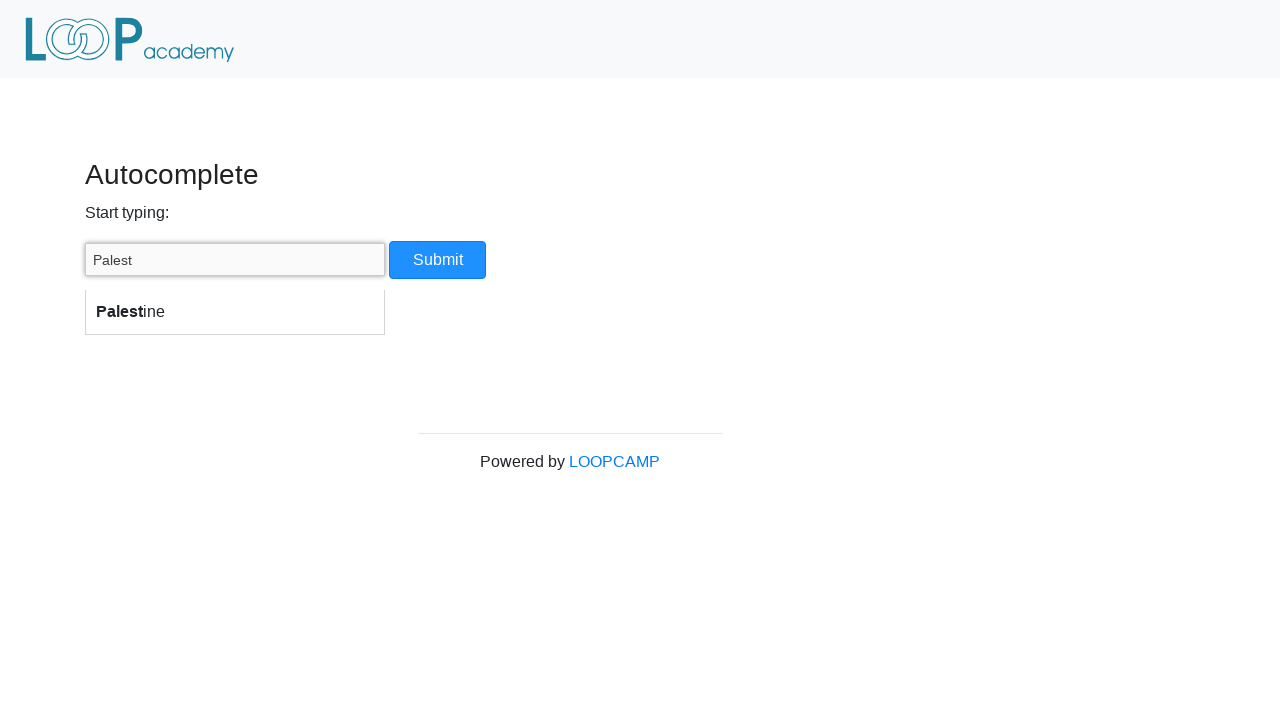

Autocomplete list appeared after typing 'Palest'
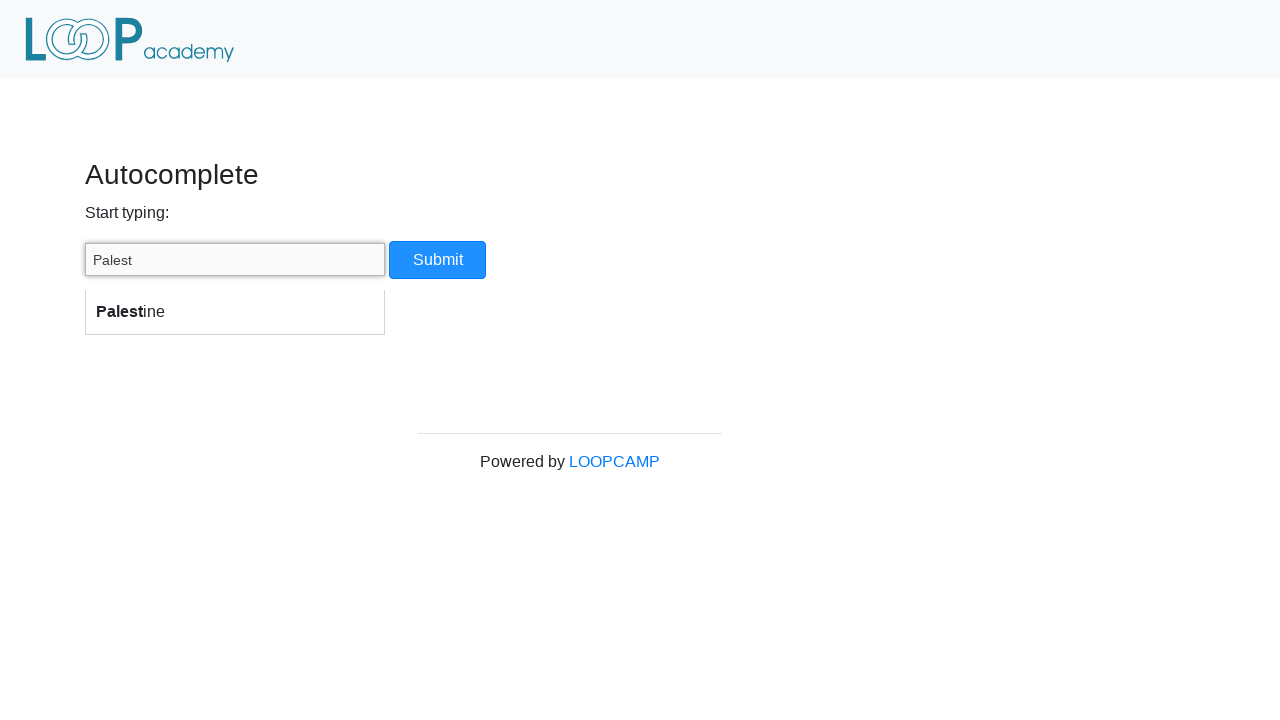

Verified that exactly 1 autocomplete suggestion appeared
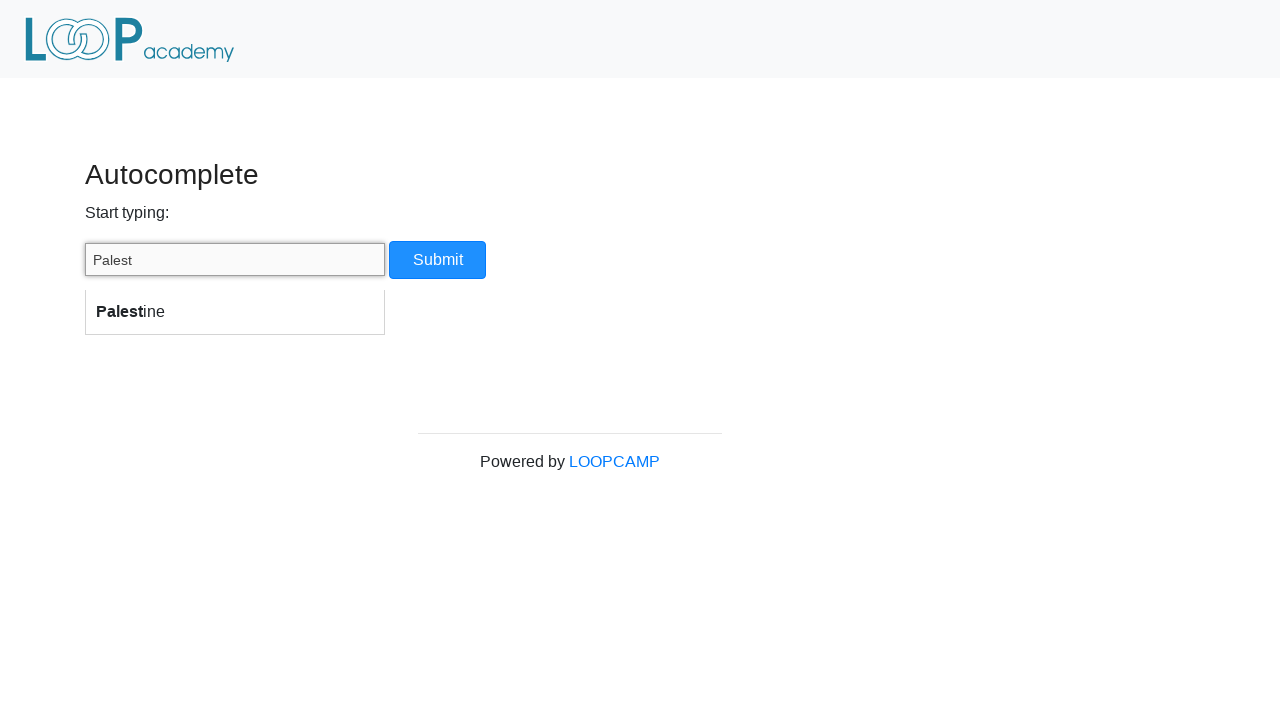

Verified the autocomplete suggestion is 'Palestine'
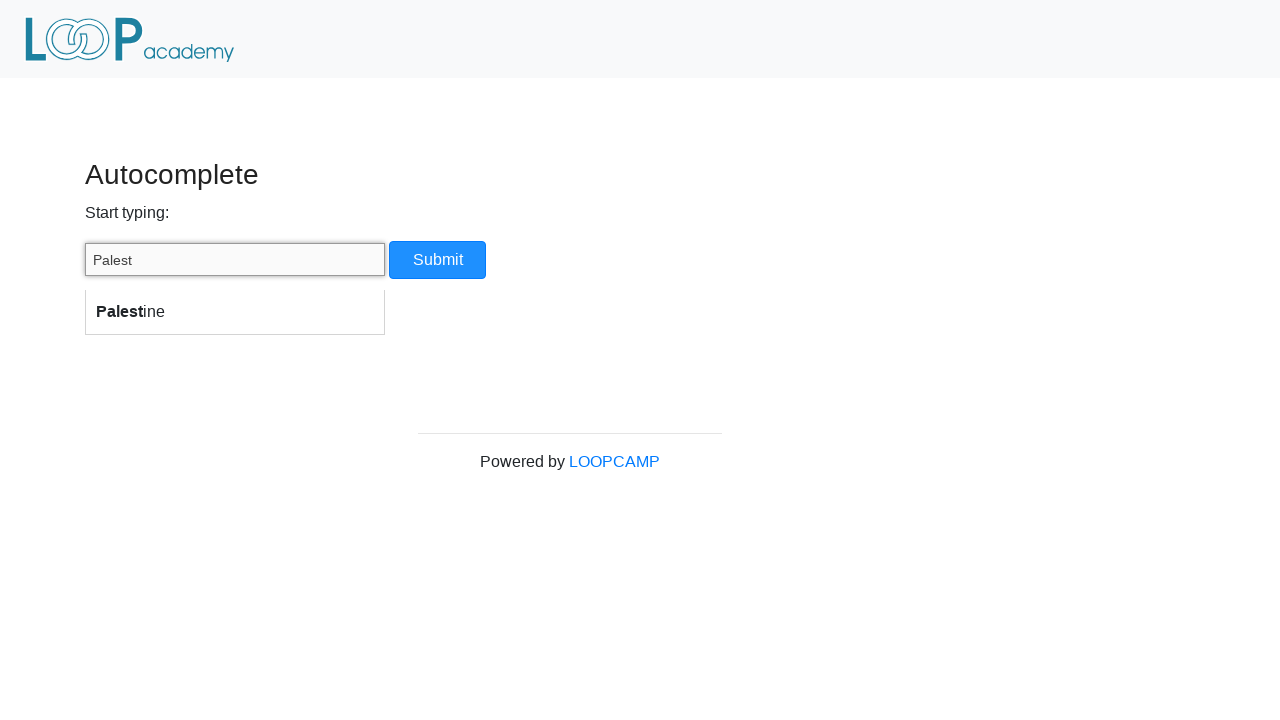

Pressed ArrowDown to navigate to the Palestine option on #myCountry
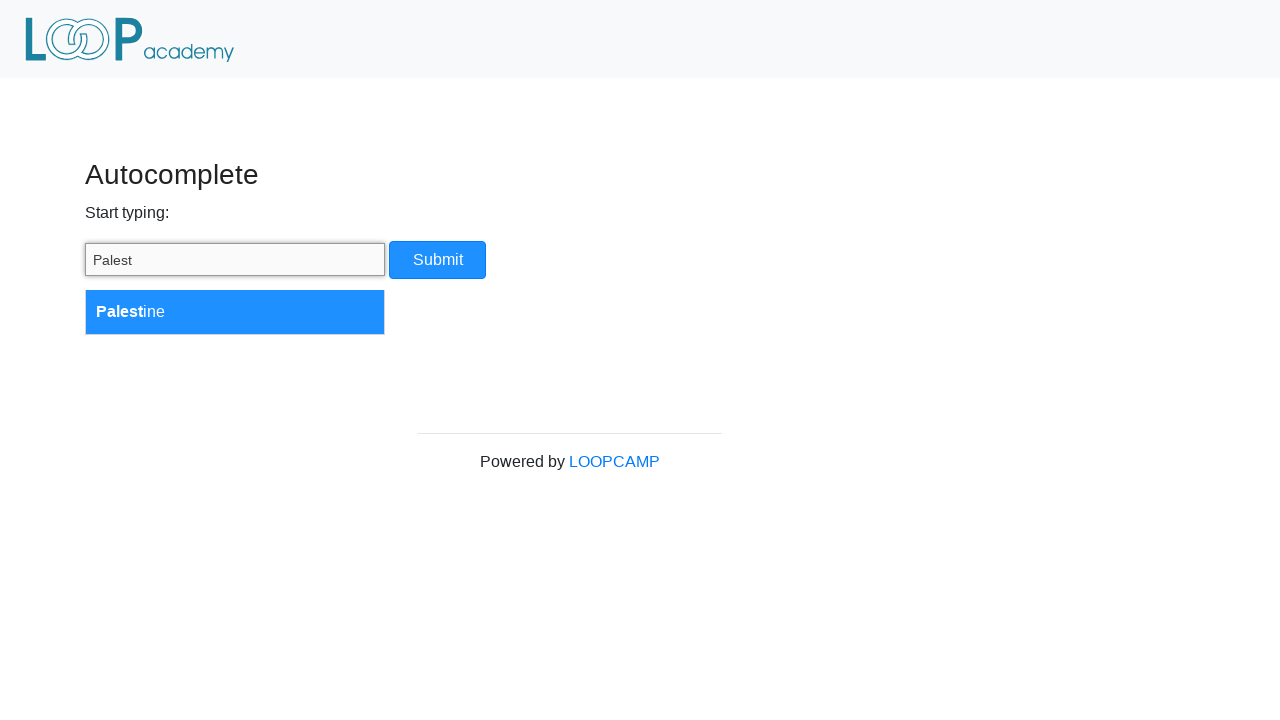

Pressed Enter to select the Palestine option on #myCountry
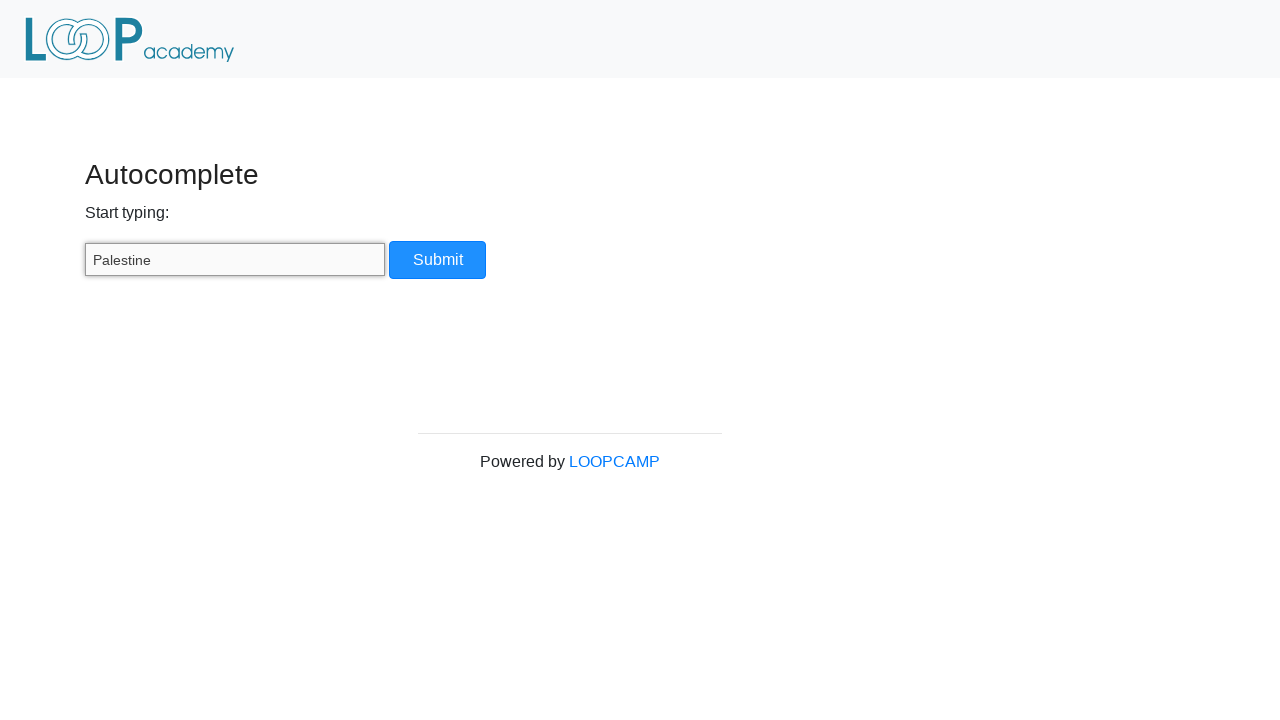

Clicked the submit button at (438, 260) on input[type='button']
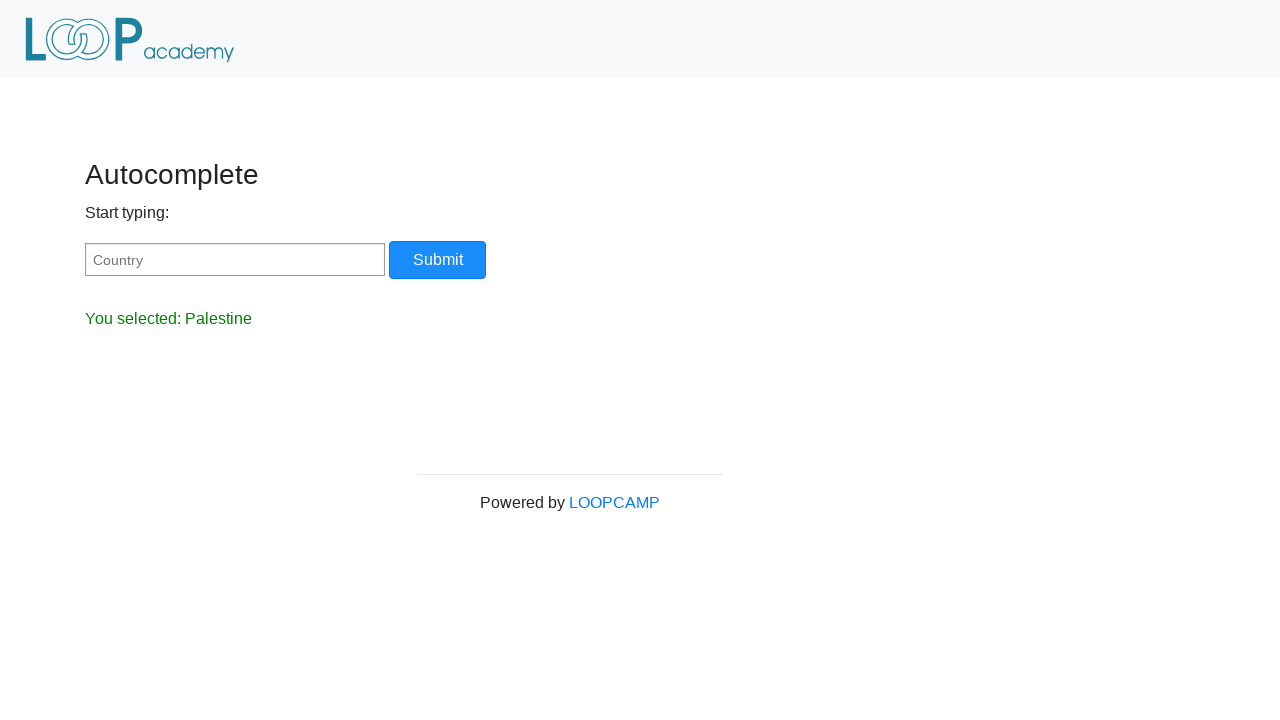

Verified result text shows 'You selected: Palestine'
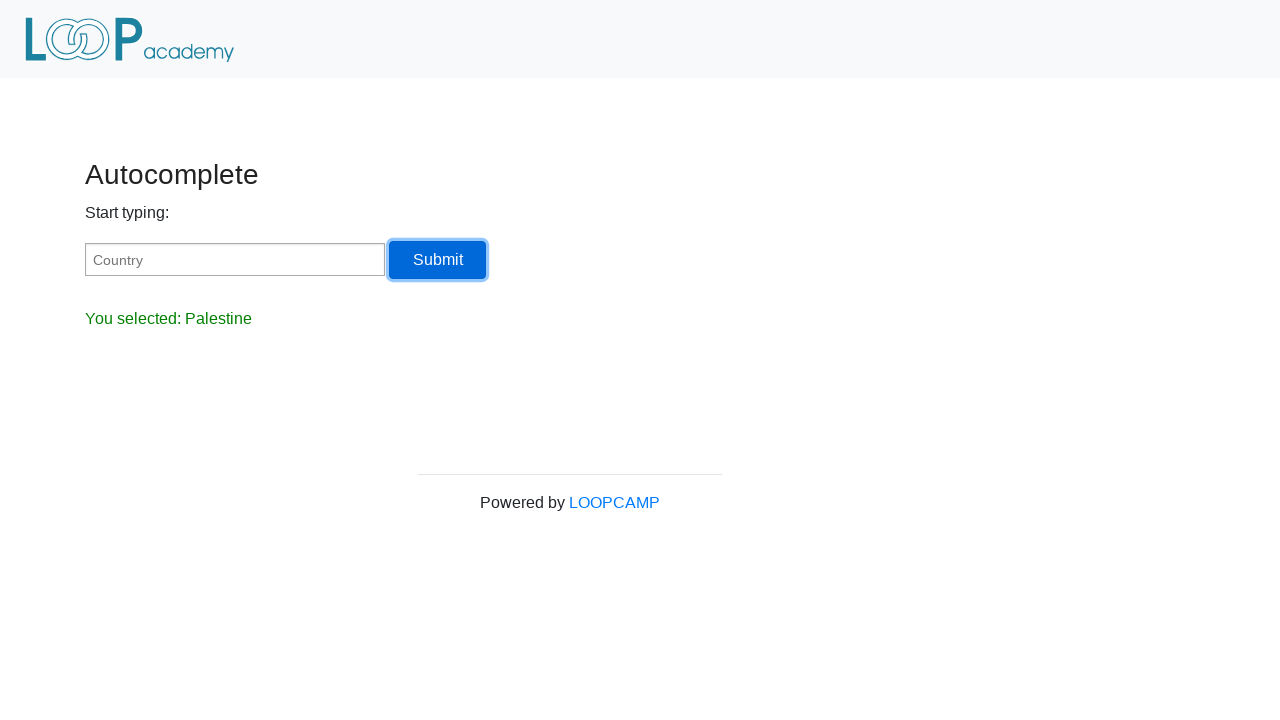

Cleared the input field on #myCountry
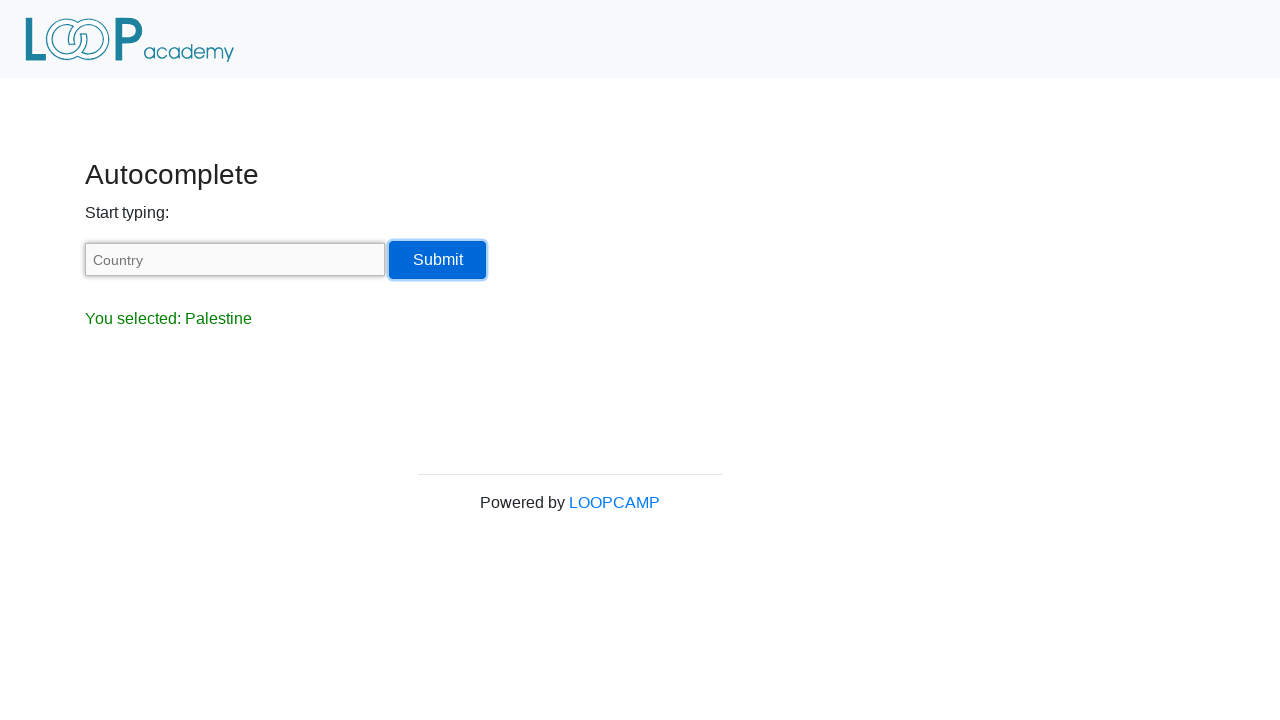

Typed 'united' in the country input field on #myCountry
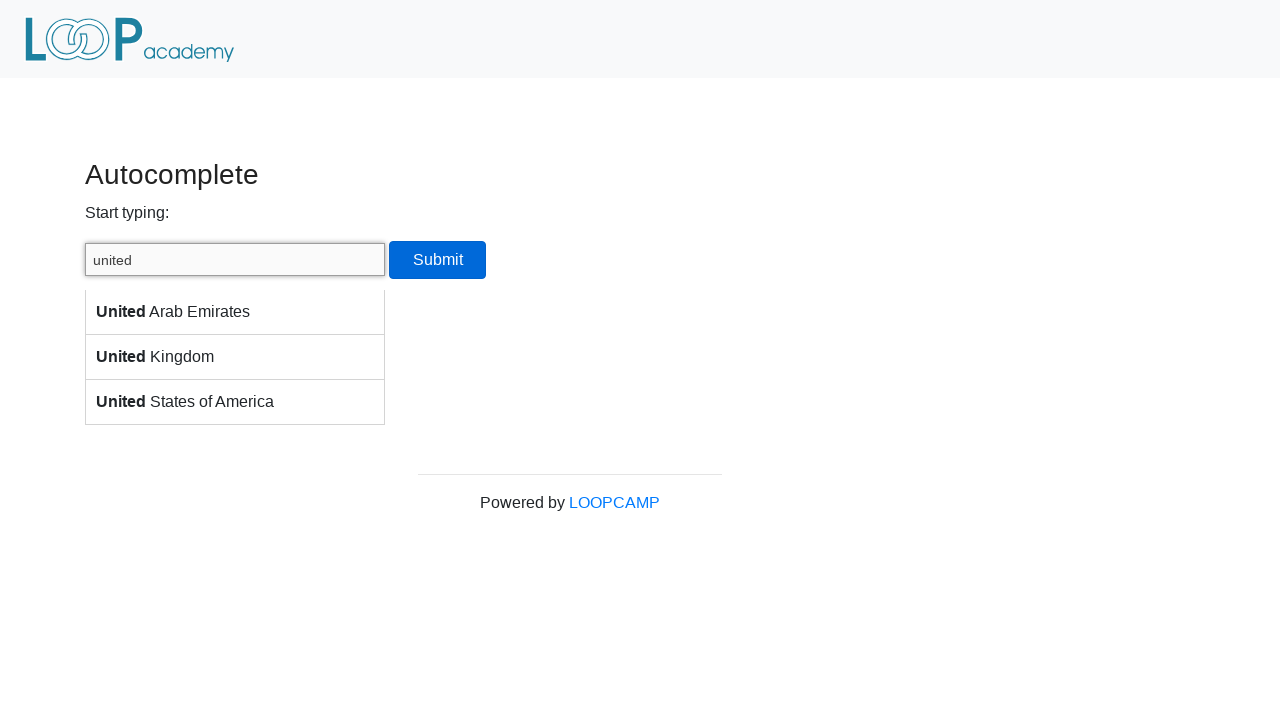

Autocomplete list appeared after typing 'united'
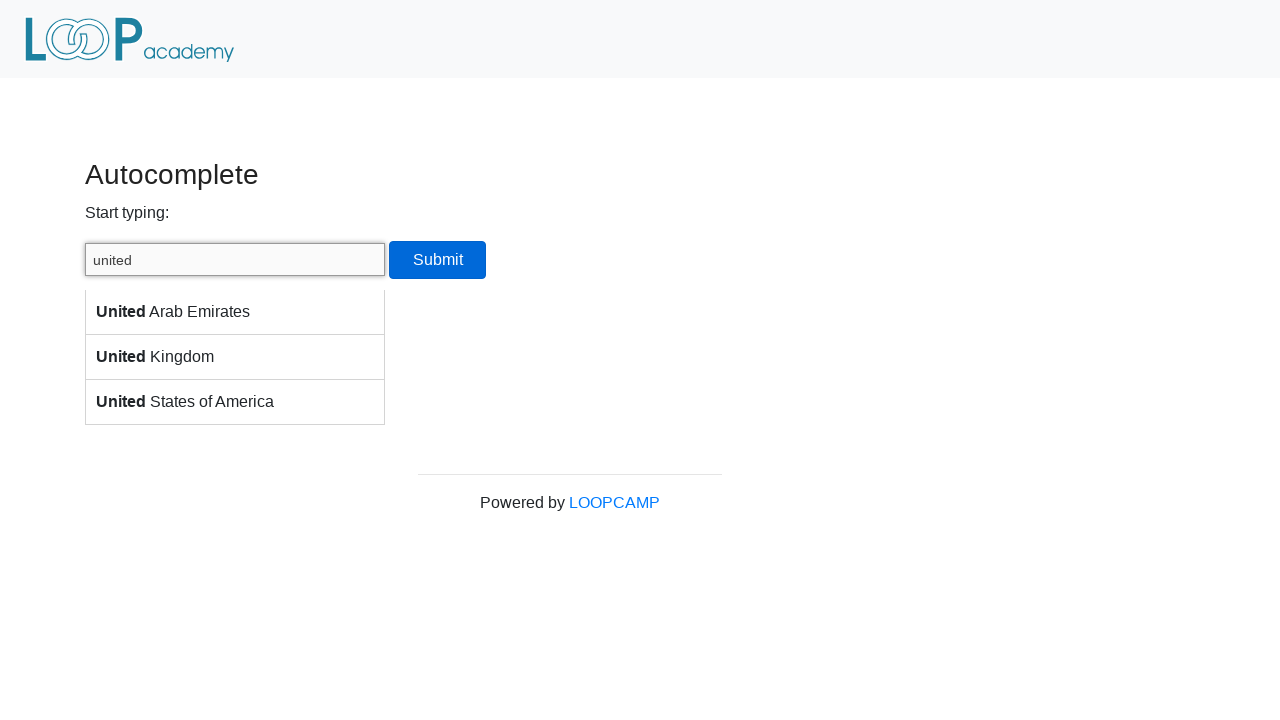

Verified that 3 autocomplete suggestions appeared for 'united'
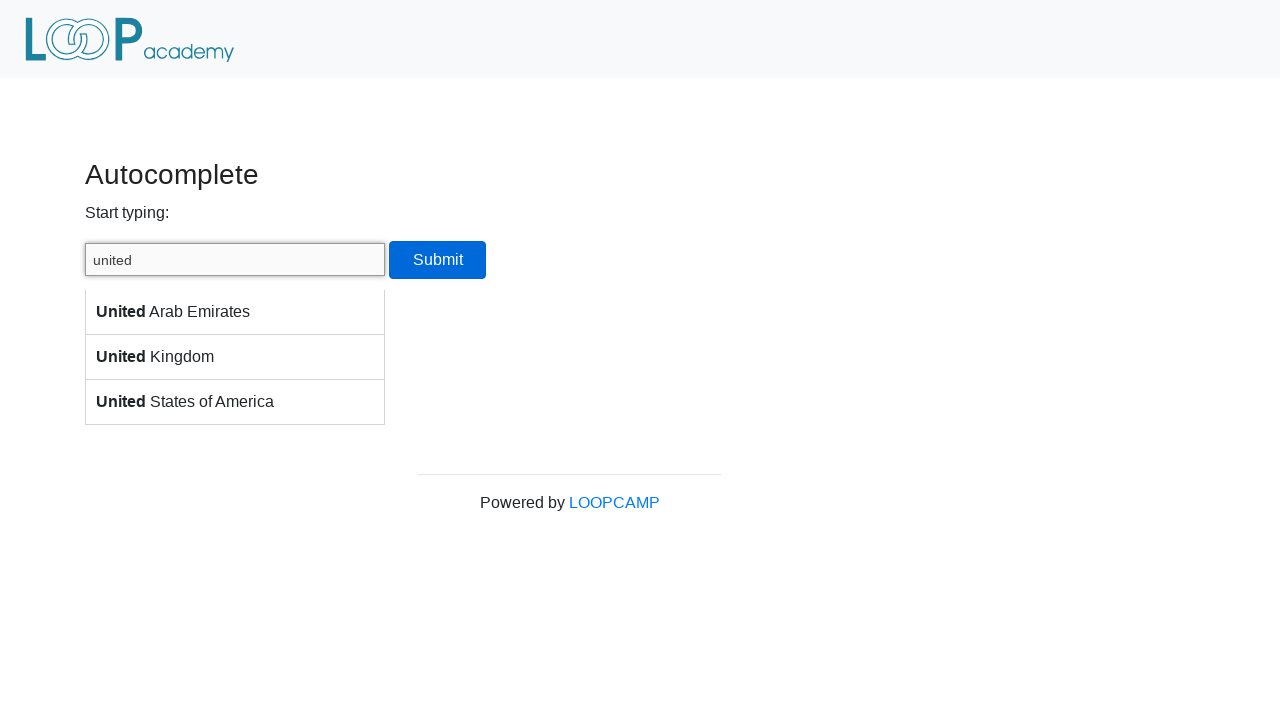

Verified autocomplete option 0 is 'United Arab Emirates'
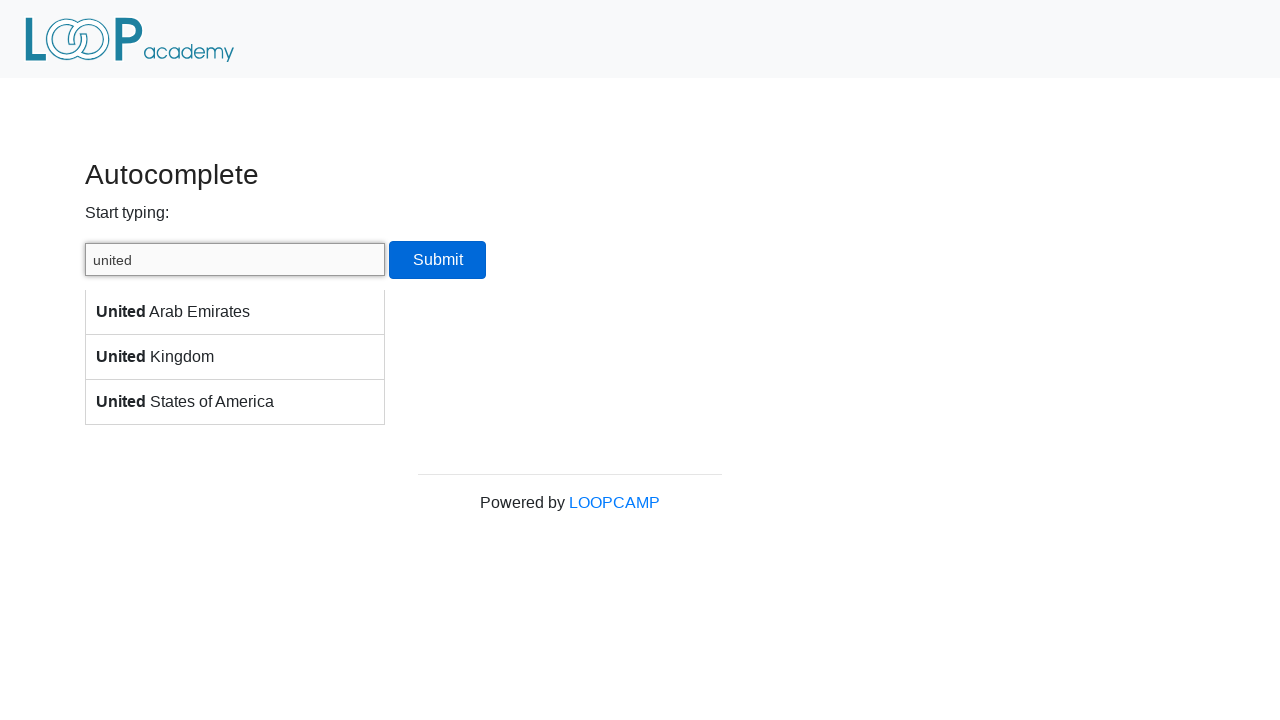

Verified autocomplete option 1 is 'United Kingdom'
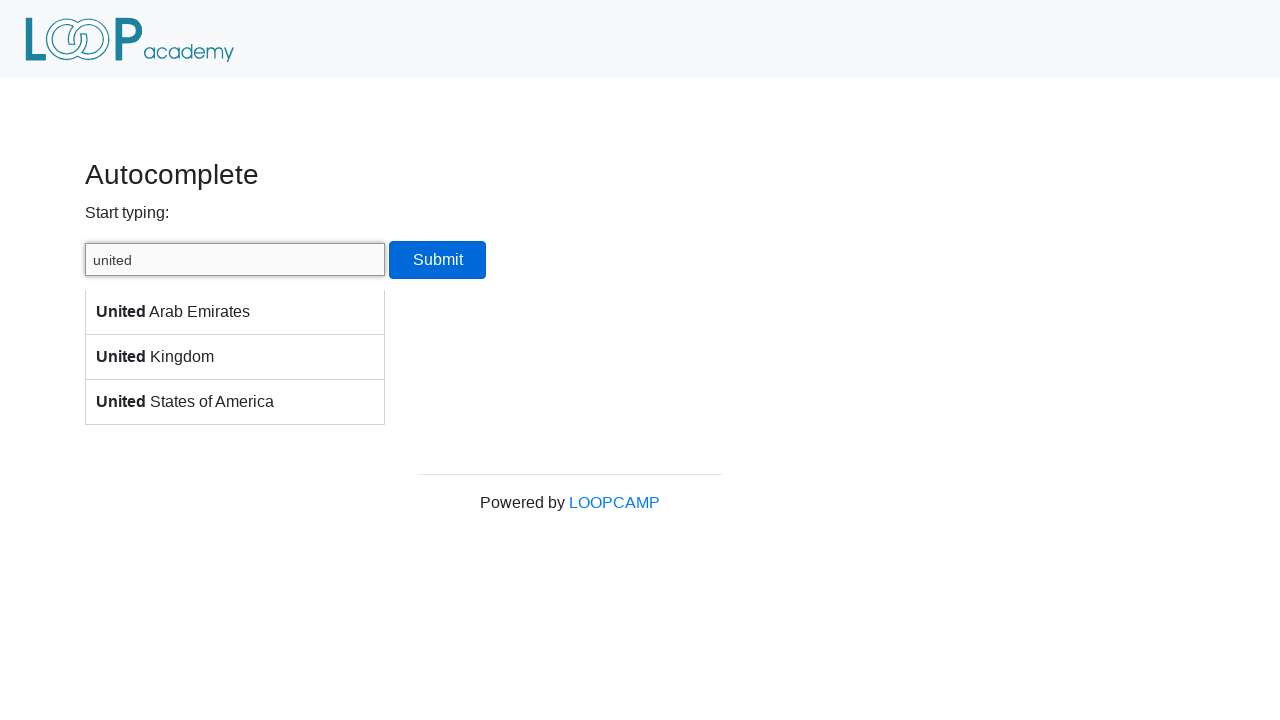

Verified autocomplete option 2 is 'United States of America'
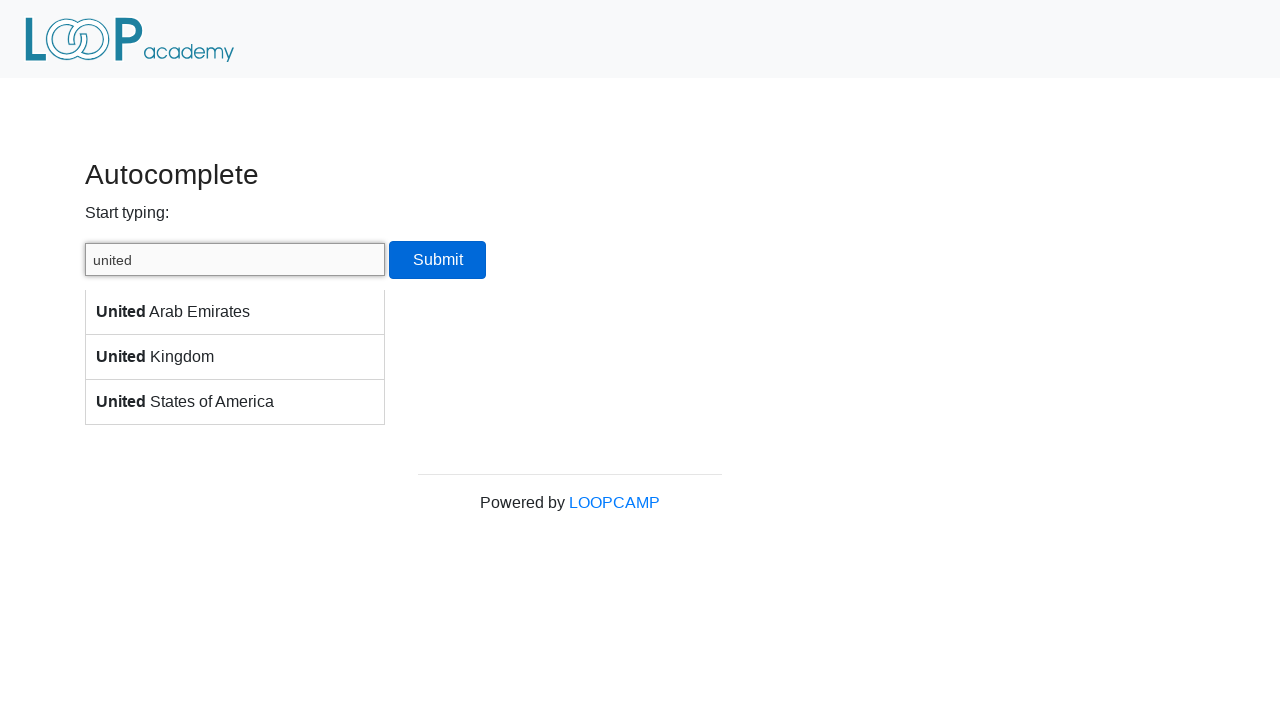

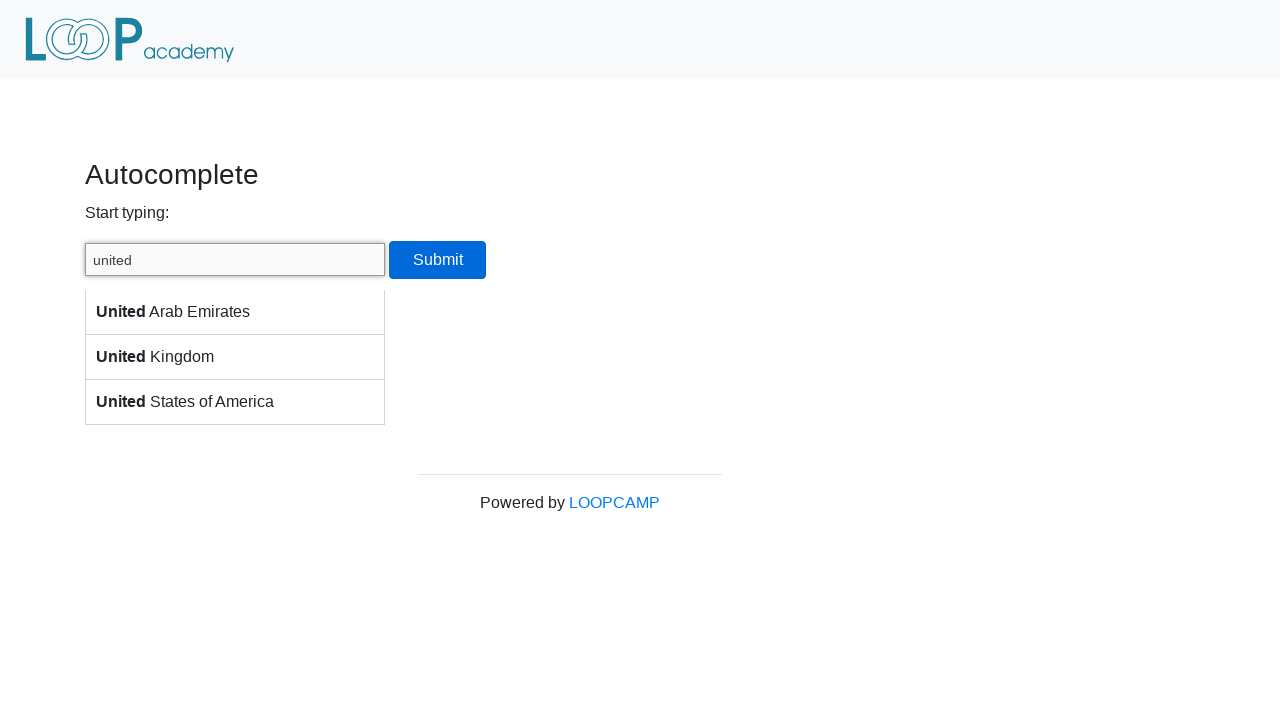